Tests the e-commerce flow by navigating to Laptops category, selecting a product, adding it to cart, and verifying the product appears in the cart

Starting URL: https://www.demoblaze.com/

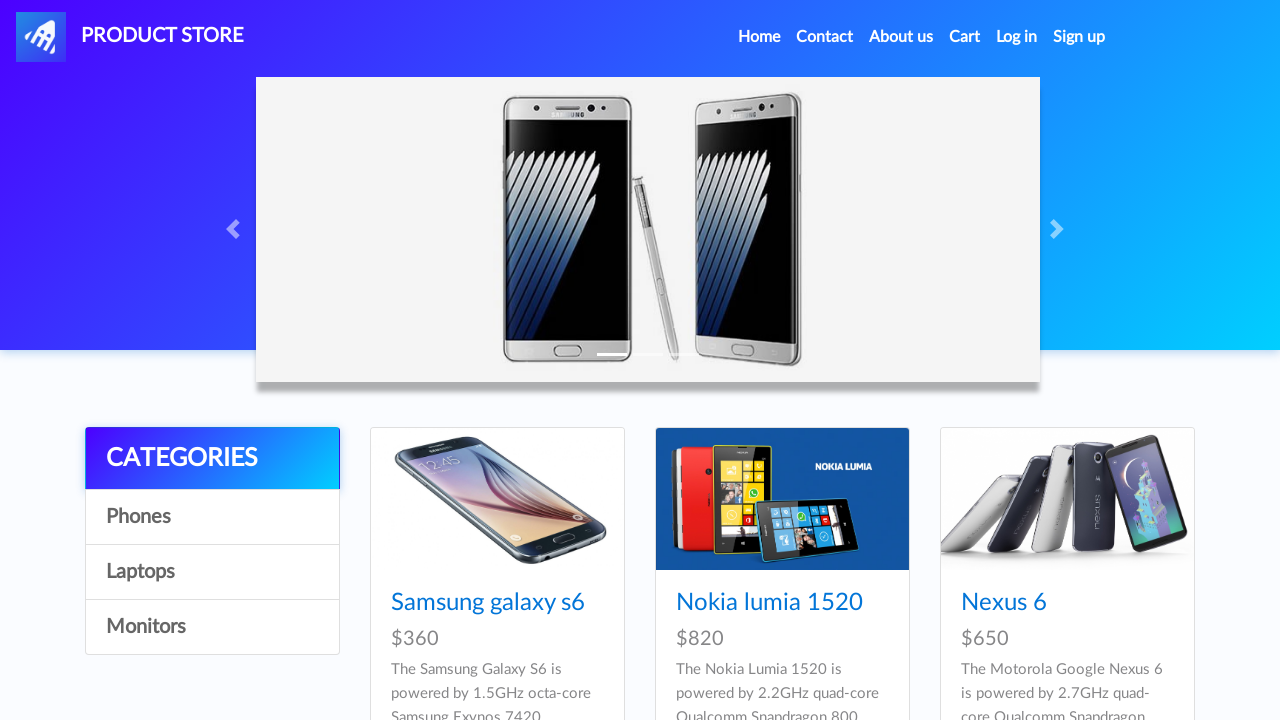

Waited for page to load with networkidle state
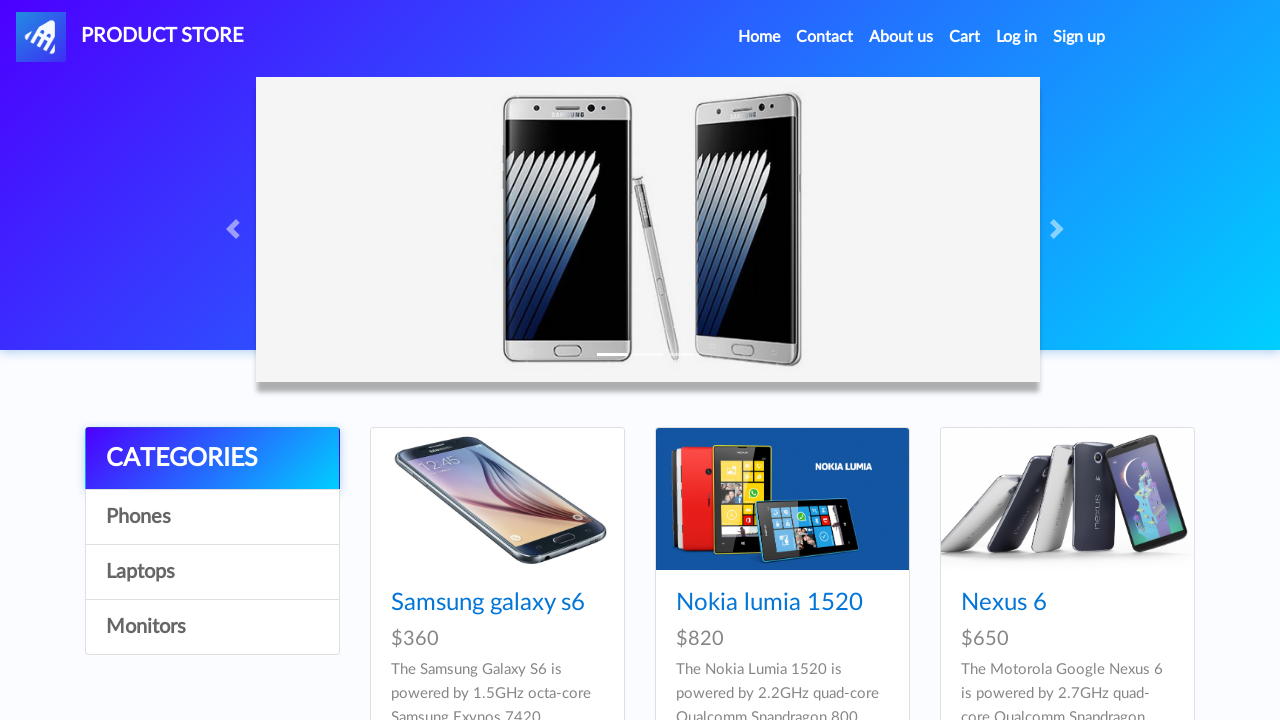

Clicked on Laptops category at (212, 572) on text=Laptops
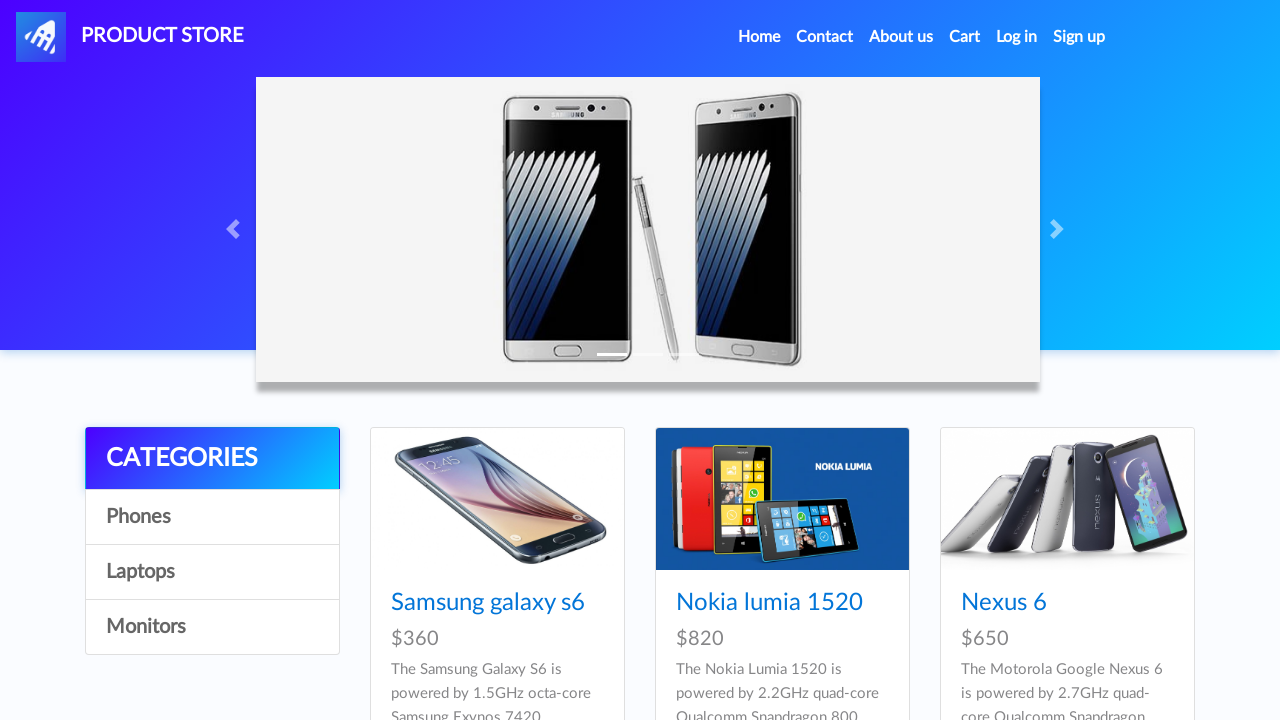

Waited 2 seconds for Laptops category to load
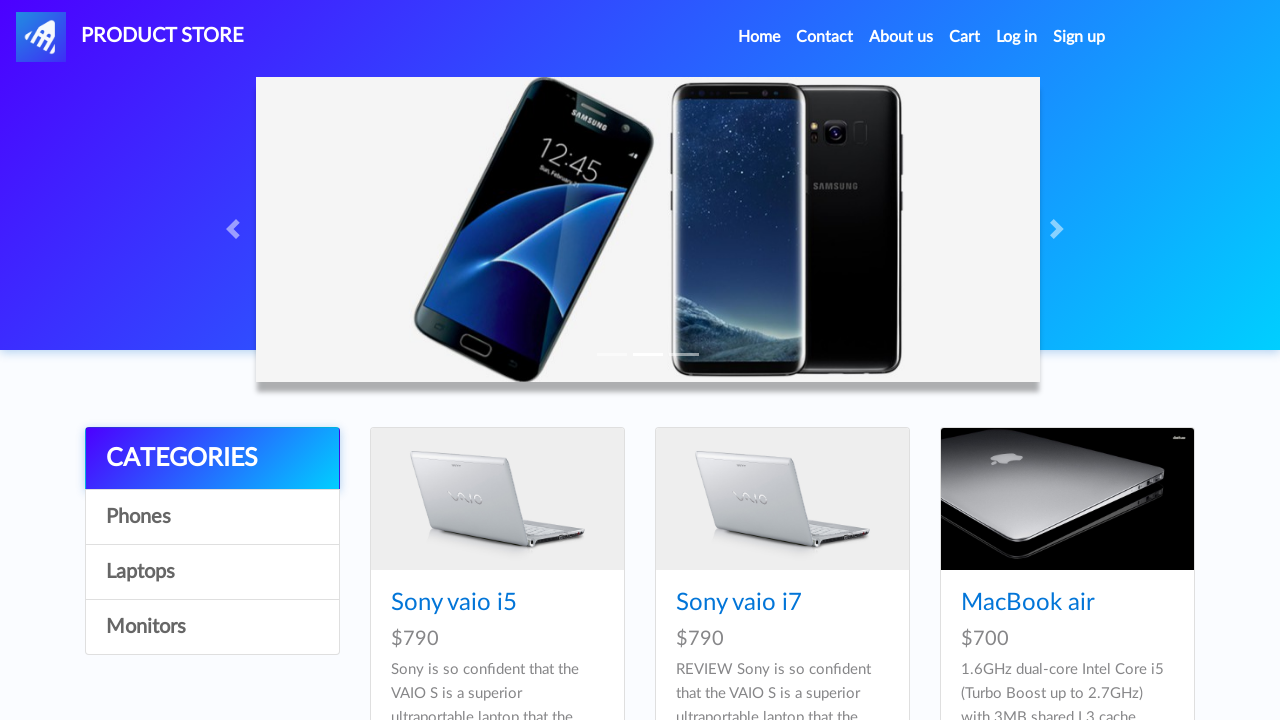

Clicked on the third laptop product at (1028, 603) on xpath=//*[@id='tbodyid']/div[3]/div/div/h4/a
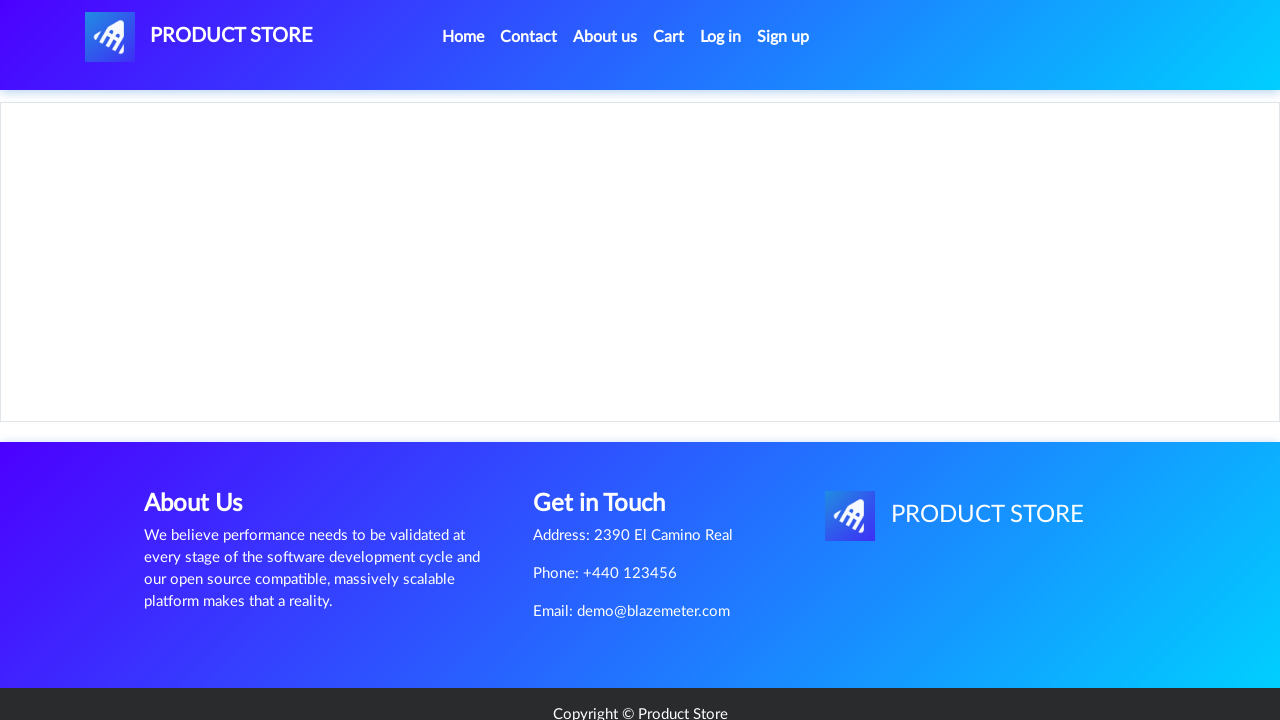

Waited 3 seconds for product details to load
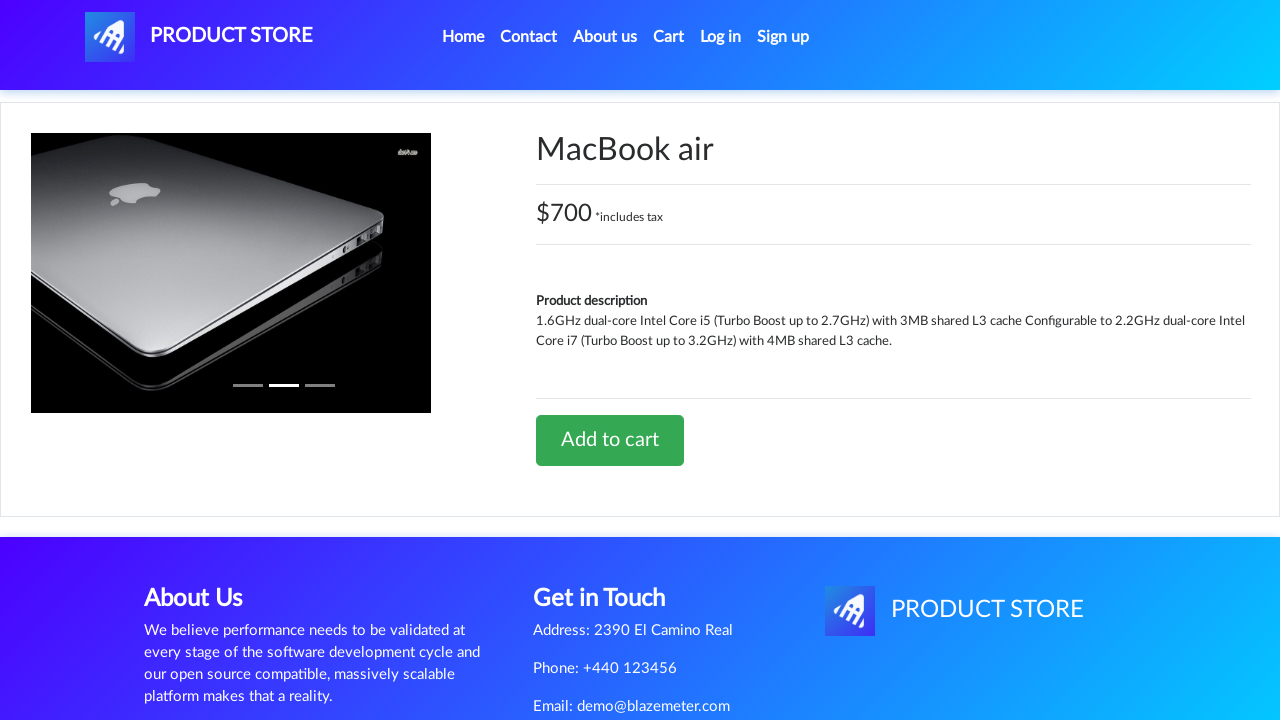

Clicked Add to cart button at (610, 440) on xpath=//*[@id='tbodyid']/div[2]/div/a
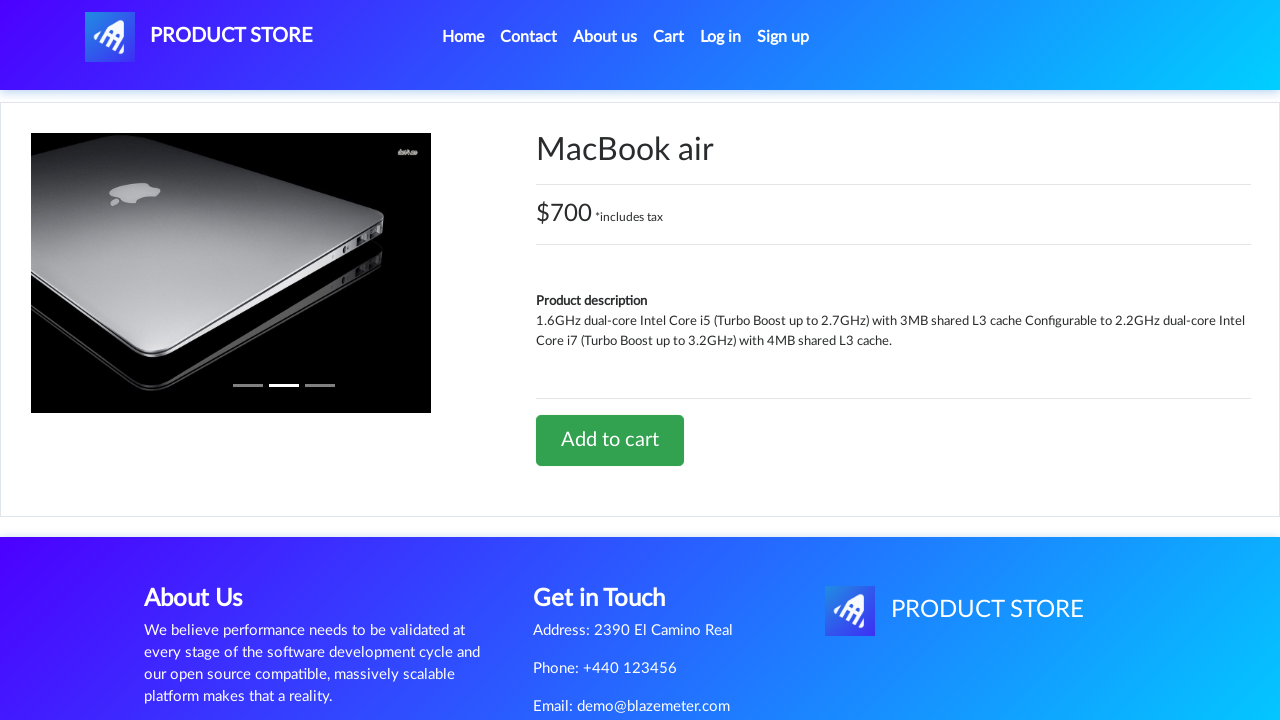

Waited 2 seconds after clicking Add to cart
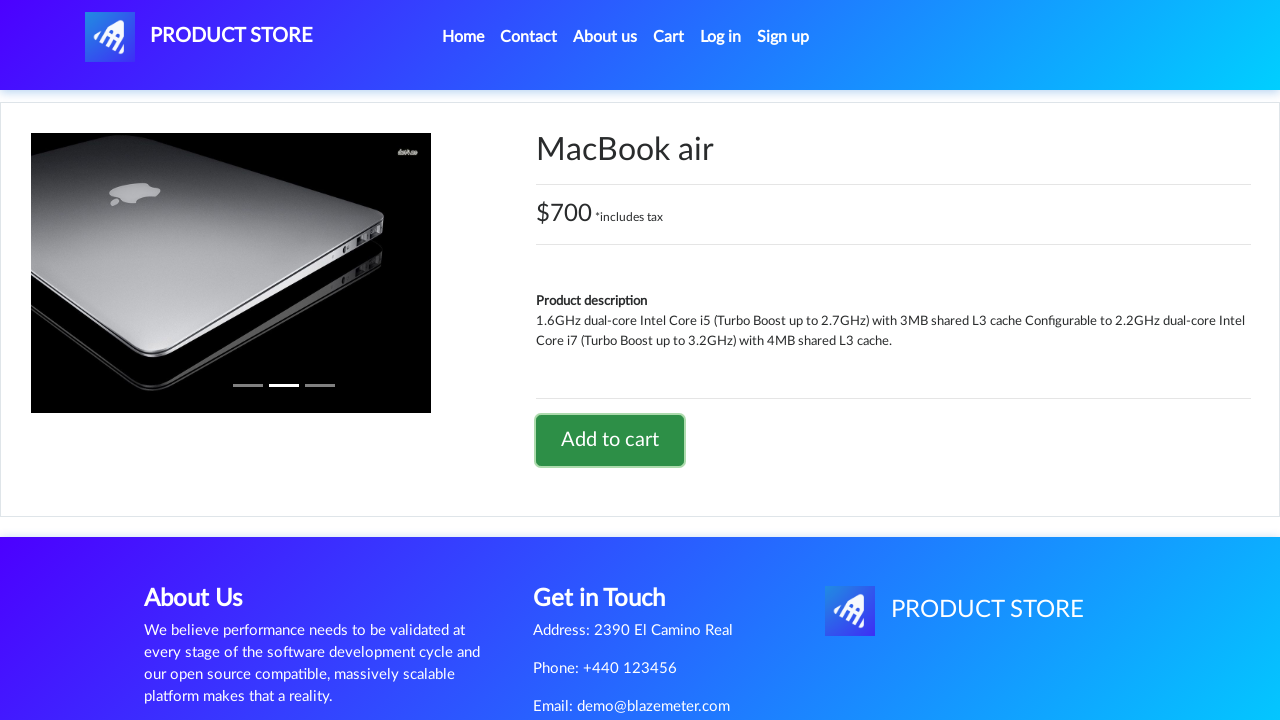

Set up dialog handler to accept alerts
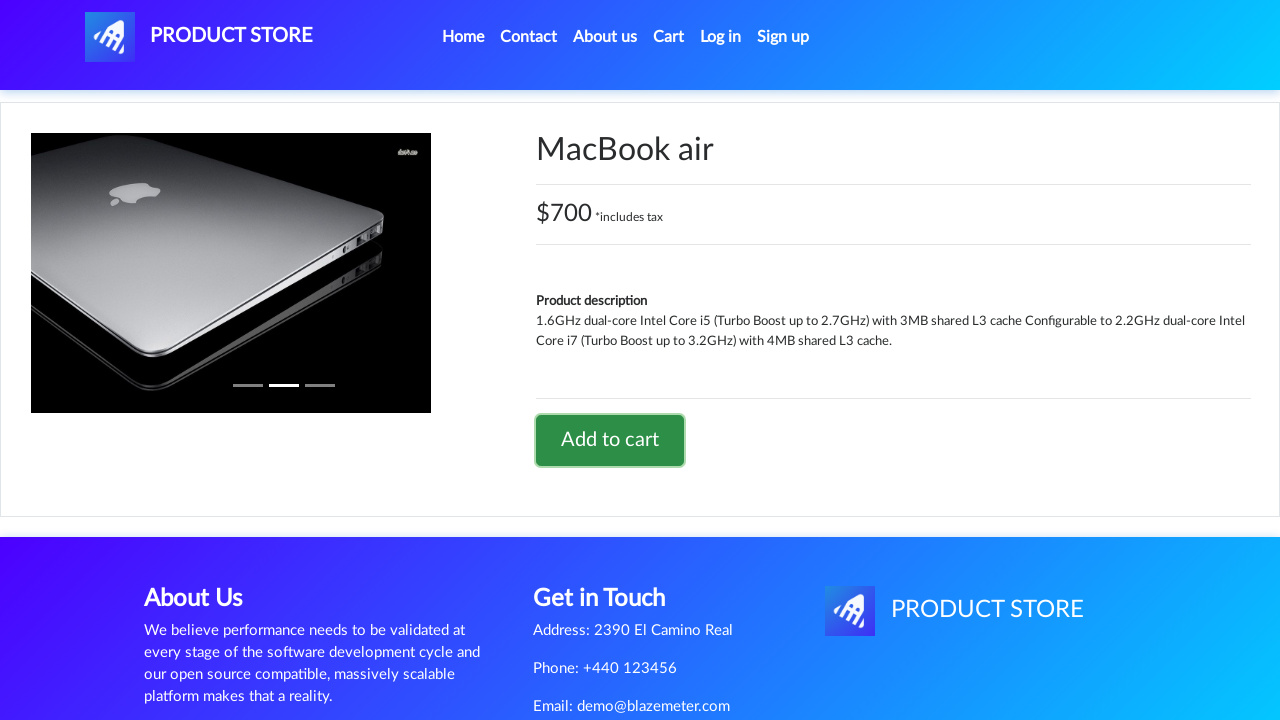

Waited 2 seconds for alert dialog to be processed
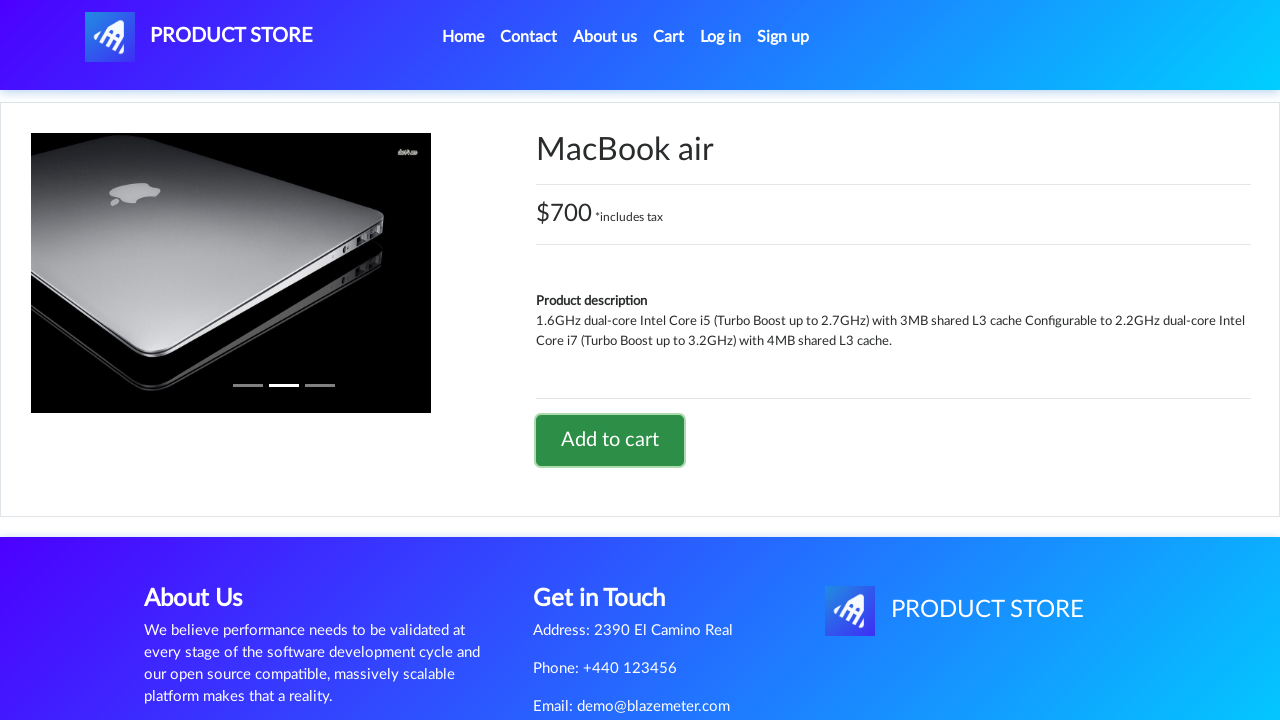

Clicked on Cart link at (669, 37) on #cartur
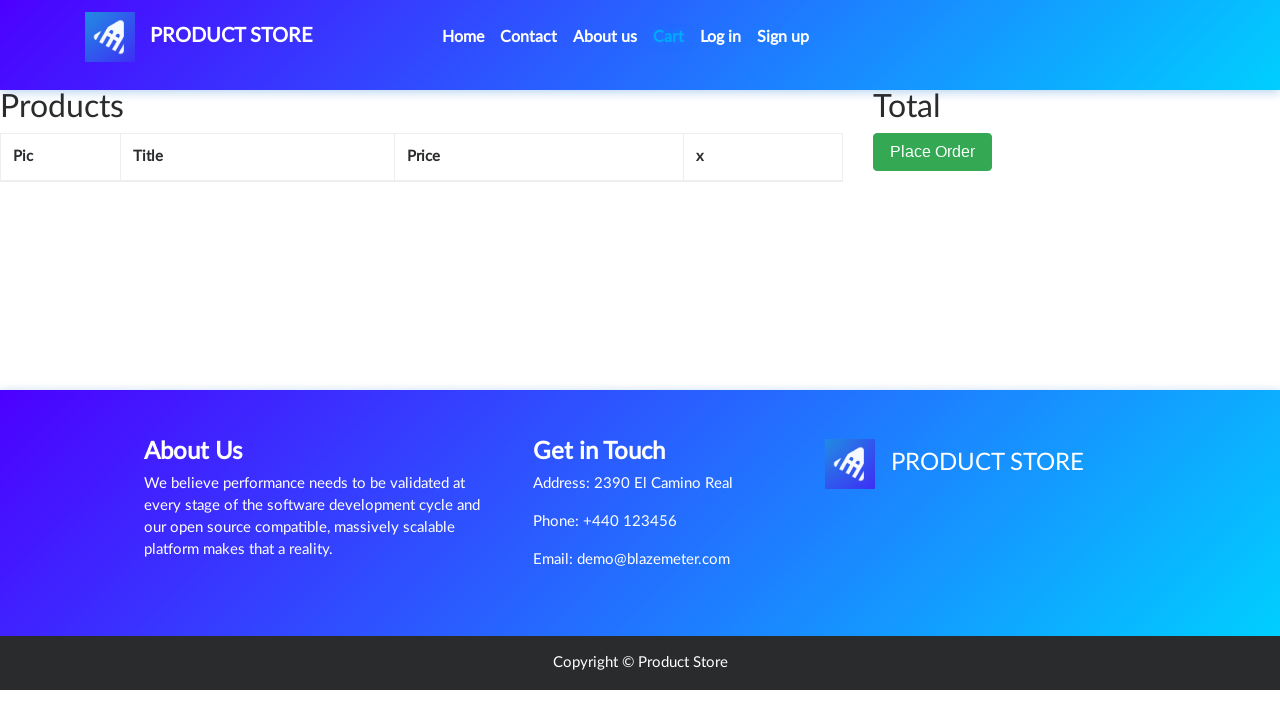

Waited 5 seconds for cart page to load
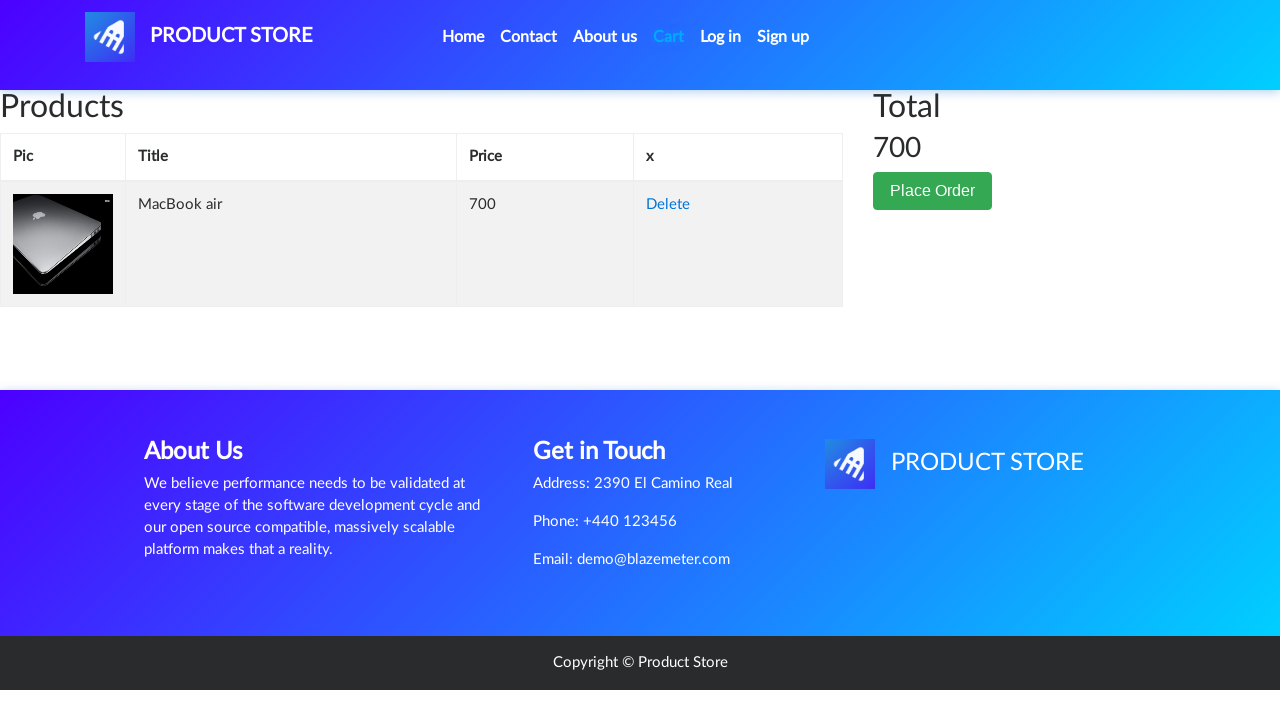

Verified product appears in cart by waiting for cart item selector
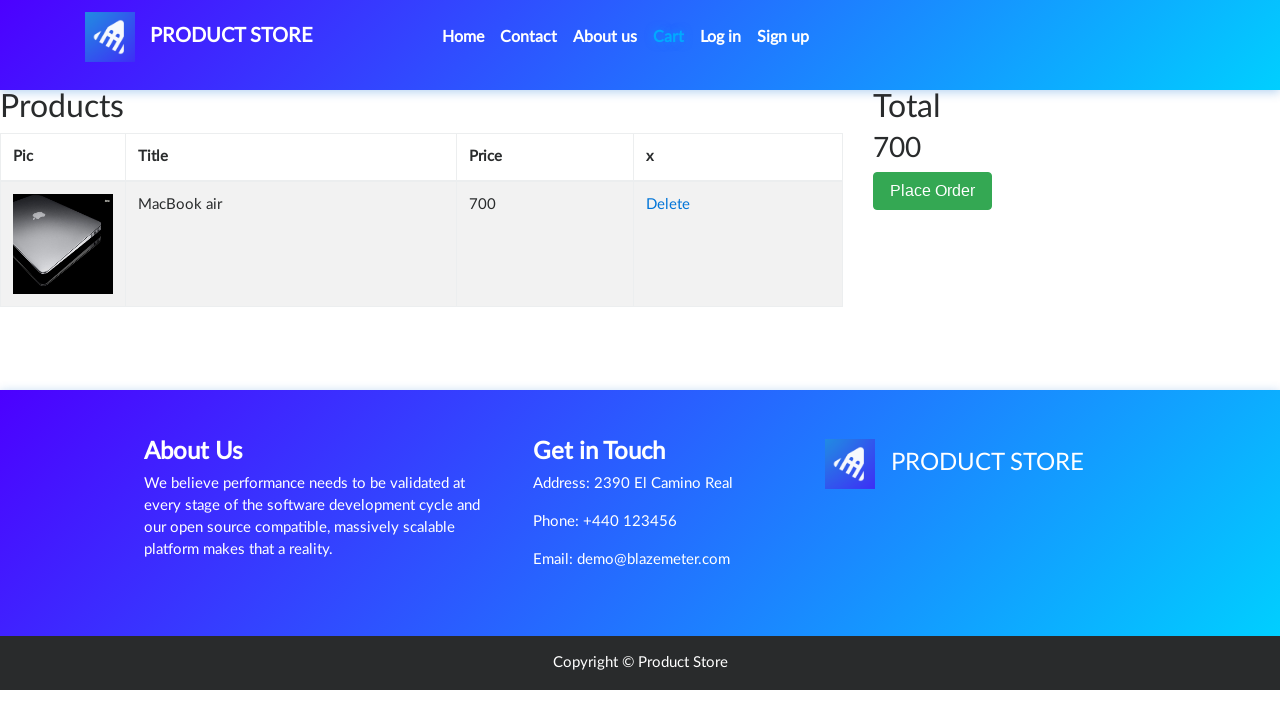

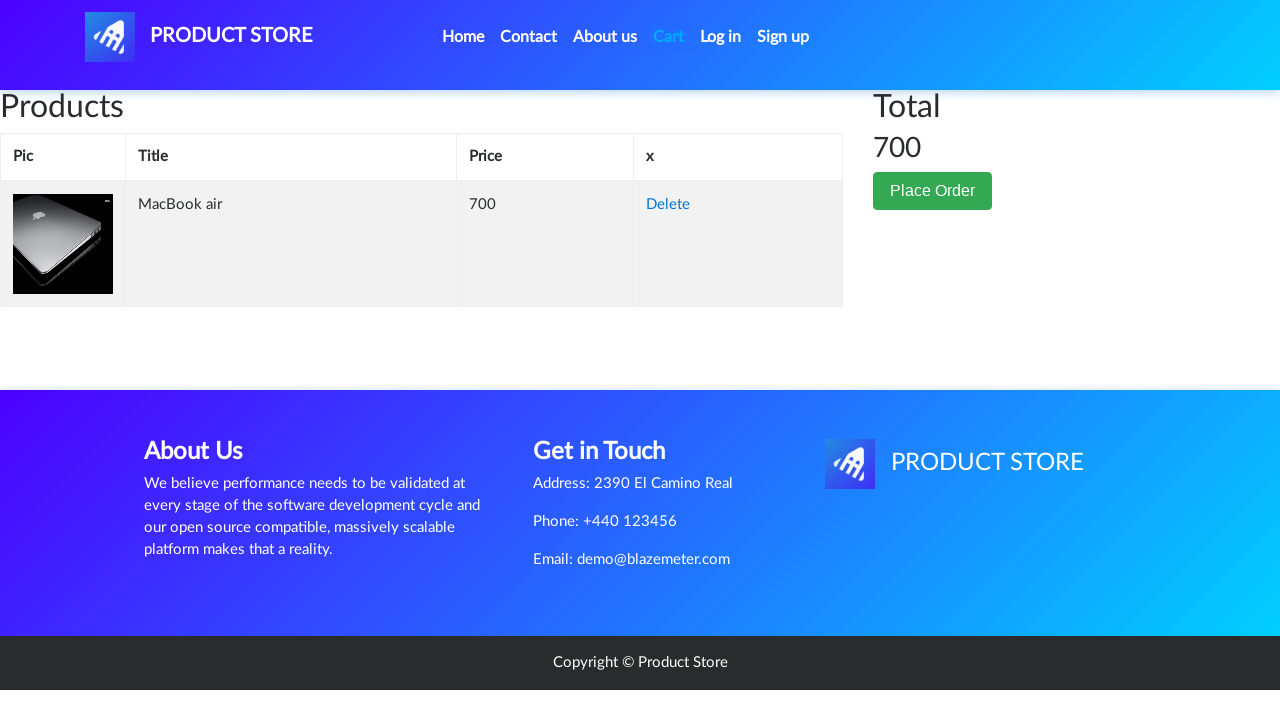